Navigates to OrangeHRM homepage and verifies that the company branding logo is displayed

Starting URL: https://opensource-demo.orangehrmlive.com

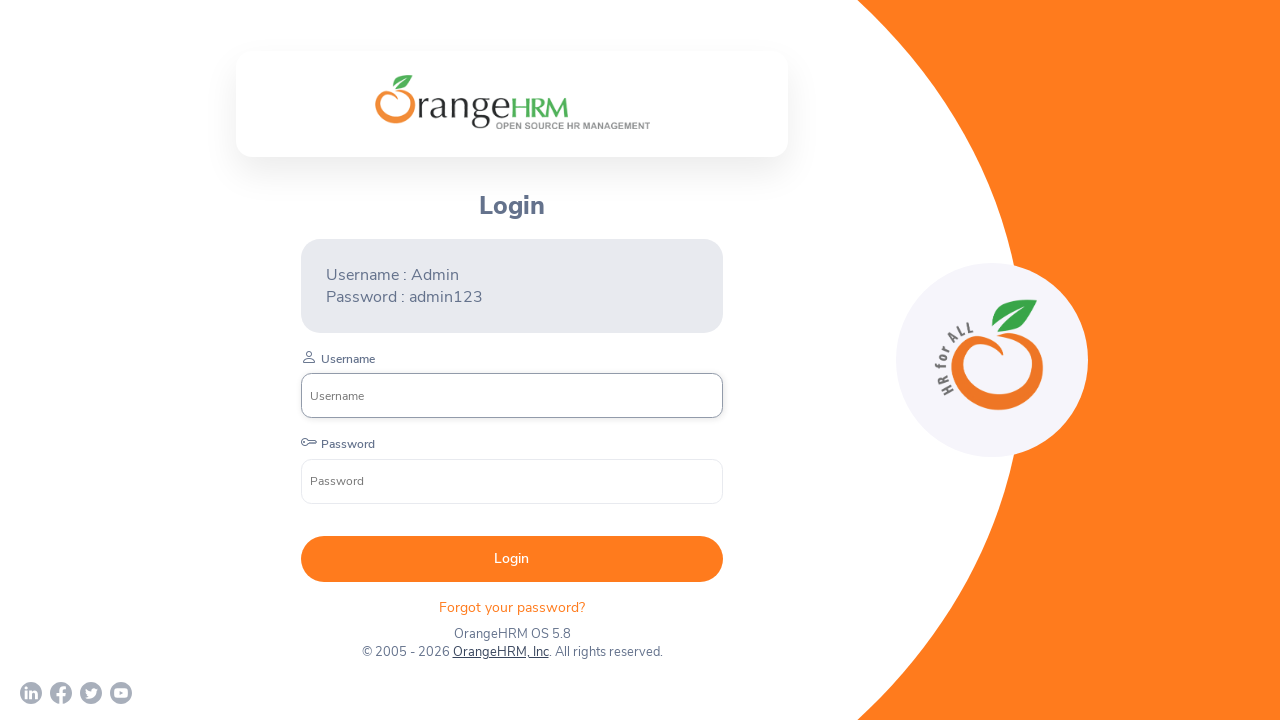

Navigated to OrangeHRM homepage
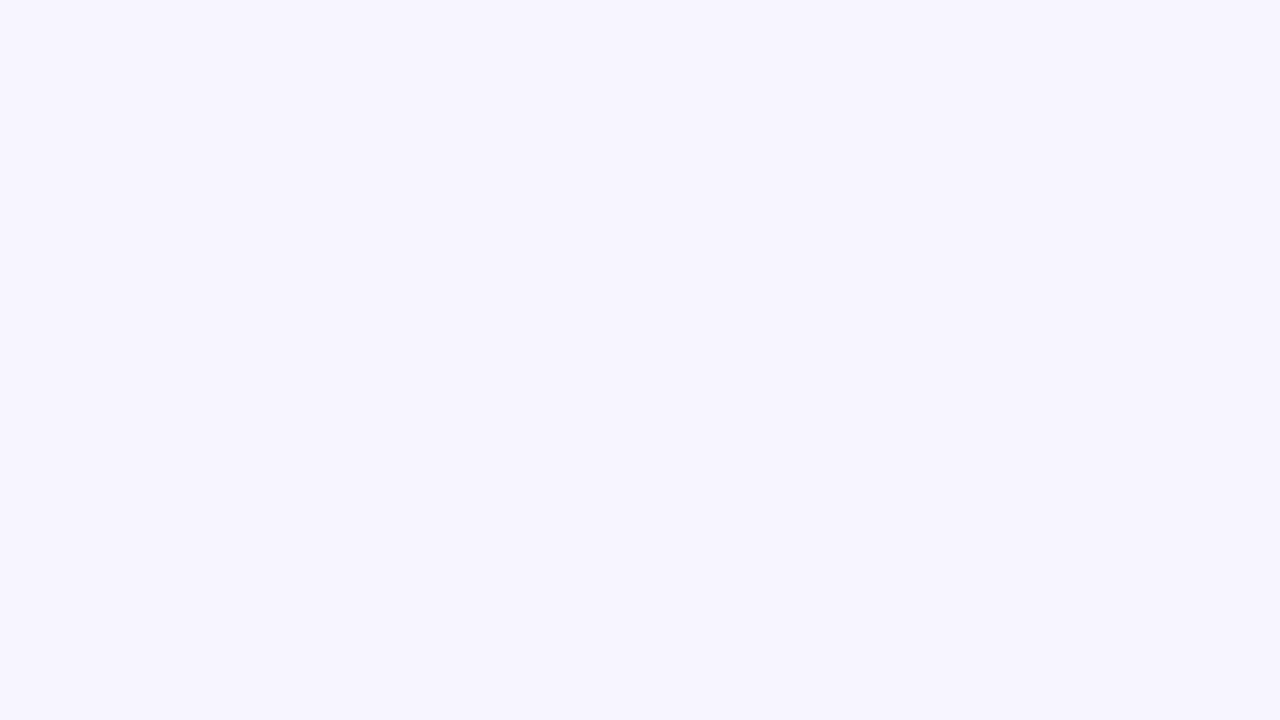

Company branding logo element loaded and available
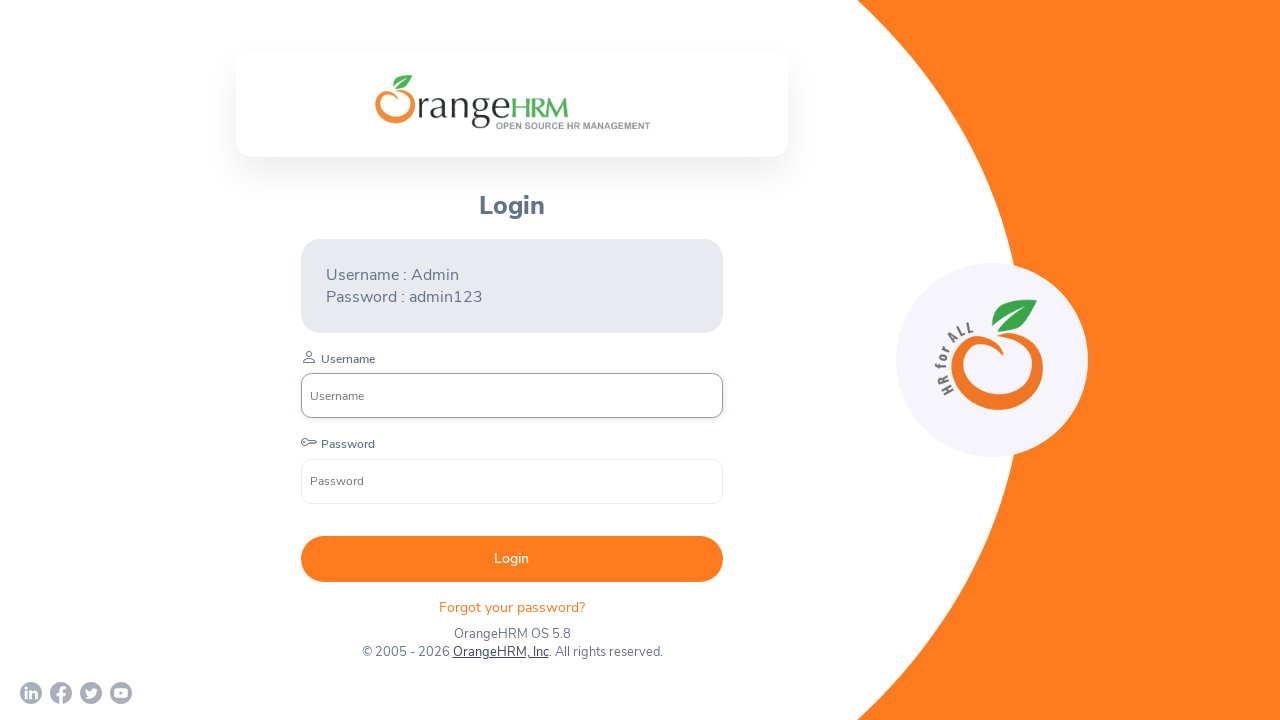

Verified company branding logo is visible
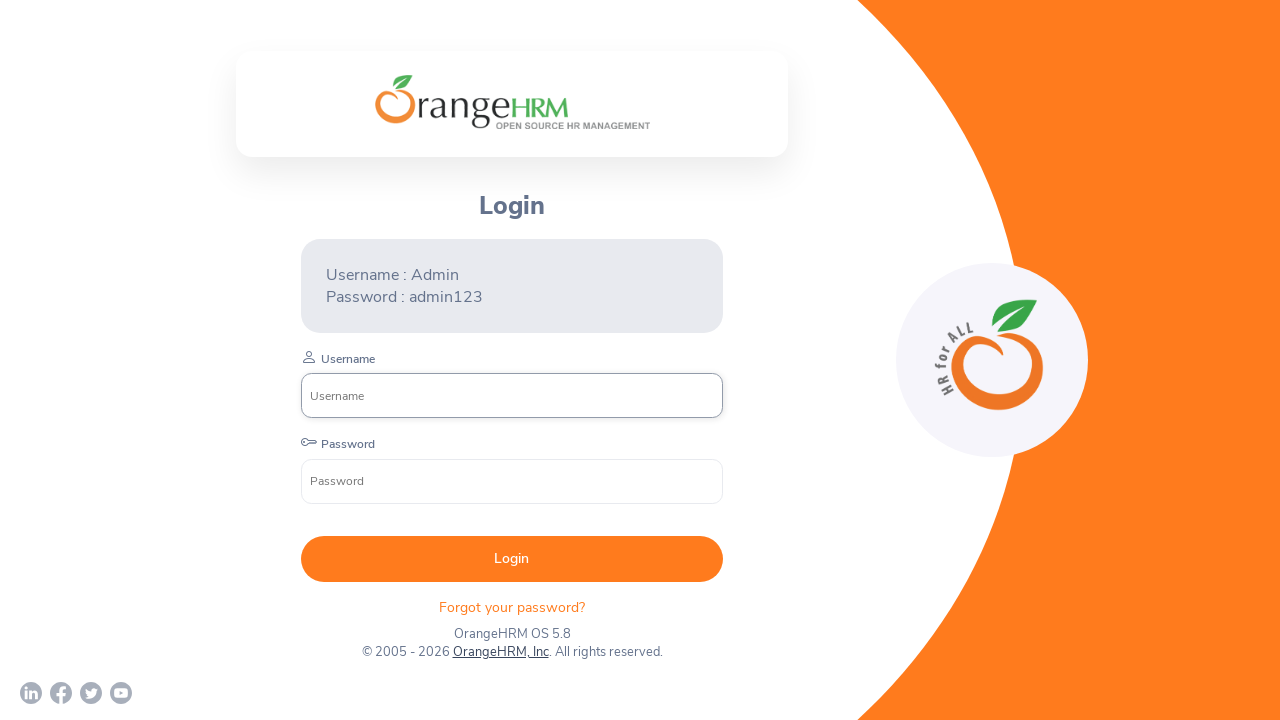

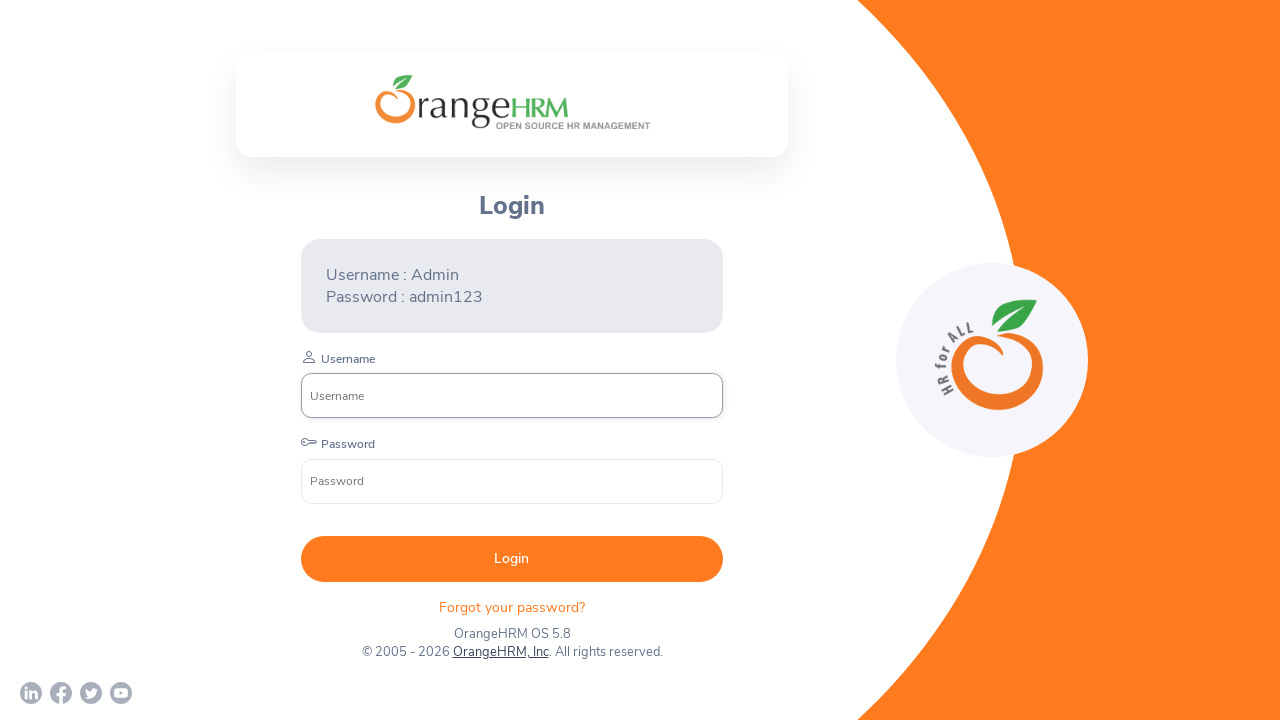